Tests USPS website navigation by hovering over Quick Tools menu, navigating to Send tab, clicking Calculate a Price, retrieving header information, and entering a zip code.

Starting URL: https://www.usps.com

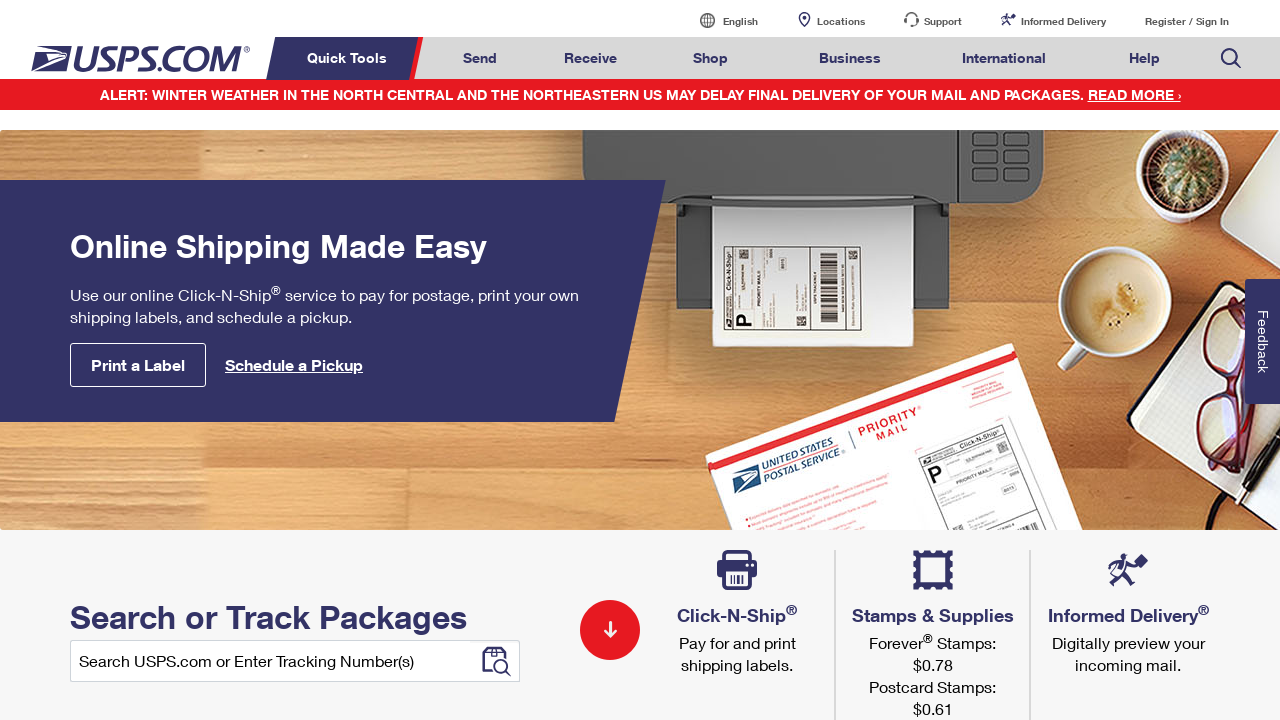

Hovered over Quick Tools menu at (350, 58) on xpath=//*[text()='Quick Tools']
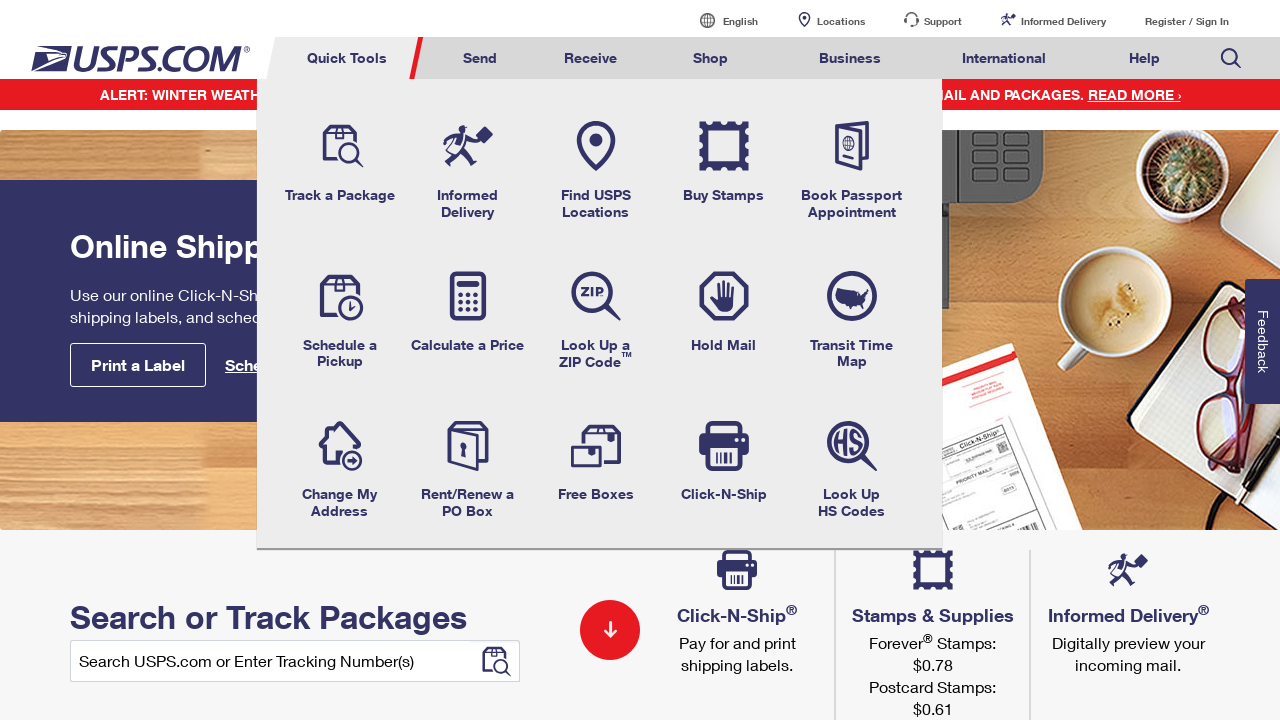

Hovered over Send tab at (480, 58) on xpath=//*[@id='mail-ship-width']
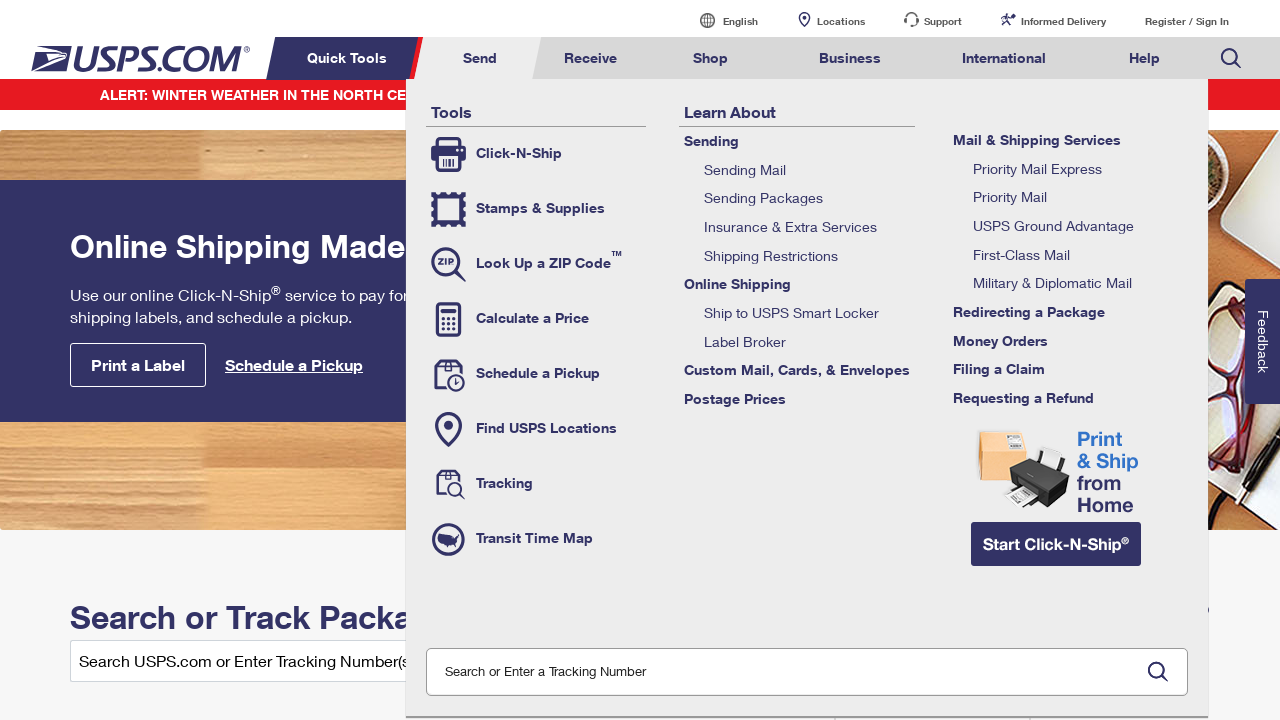

Clicked Calculate a Price option at (536, 319) on xpath=//*[@class='tool-calc']
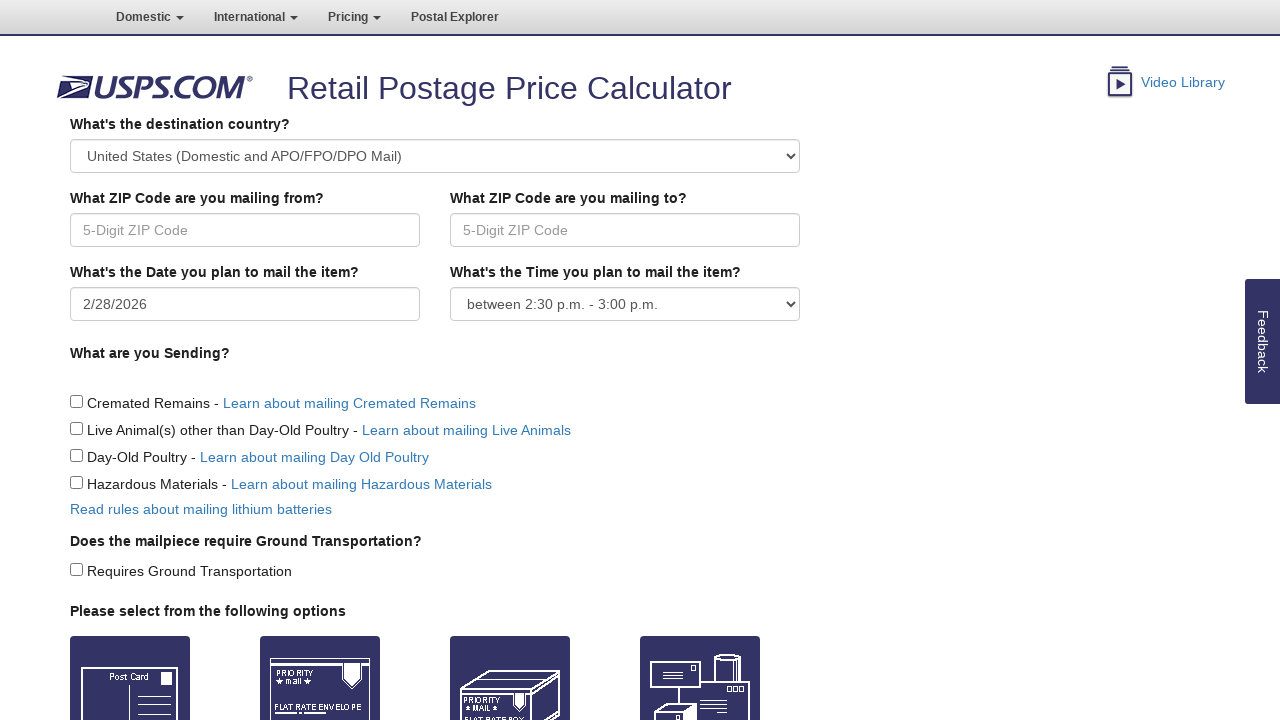

Header element loaded and visible
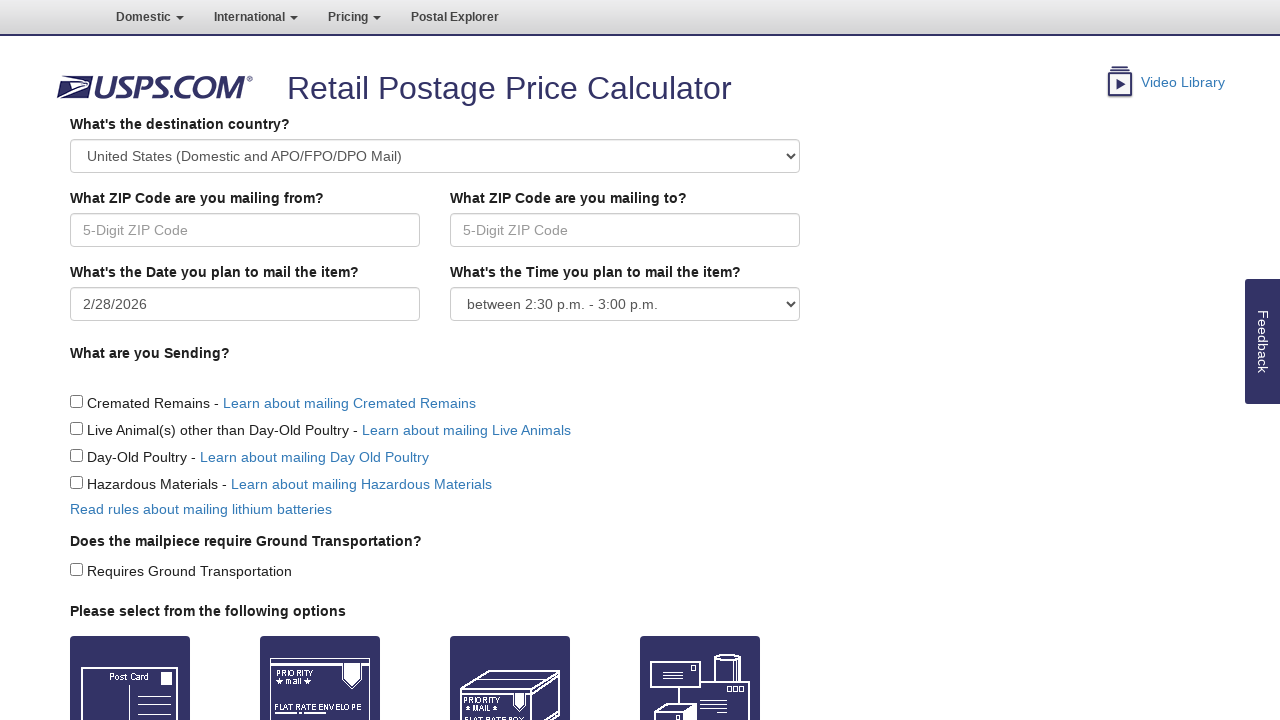

Entered zip code 11218 in Origin field on //*[@id='Origin']
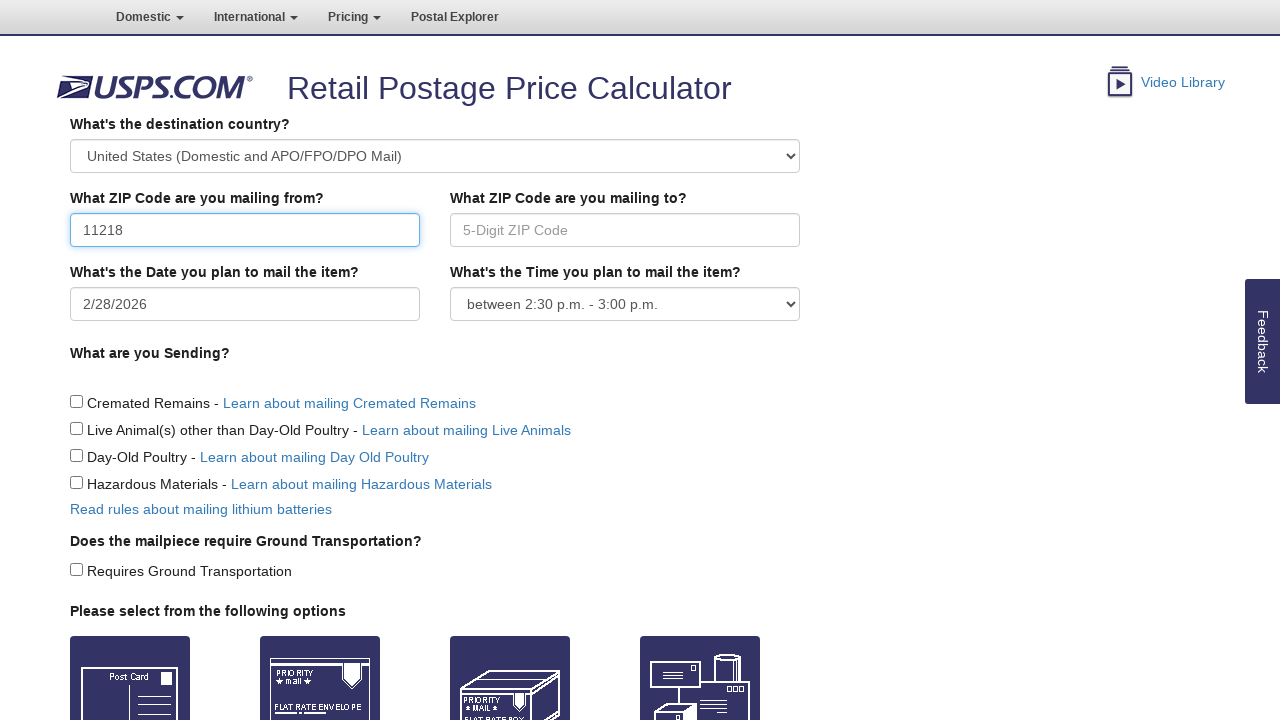

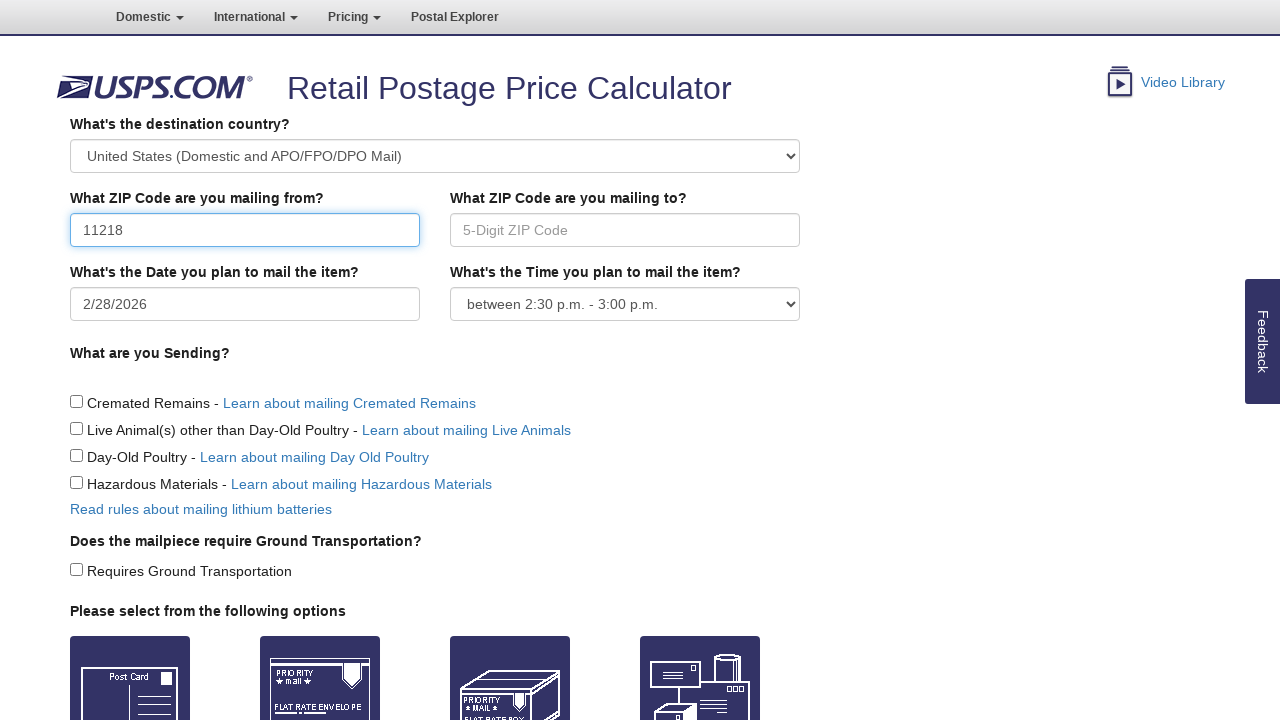